Tests a web form by entering text into a text box and clicking the submit button, then verifying a message appears on the result page.

Starting URL: https://www.selenium.dev/selenium/web/web-form.html

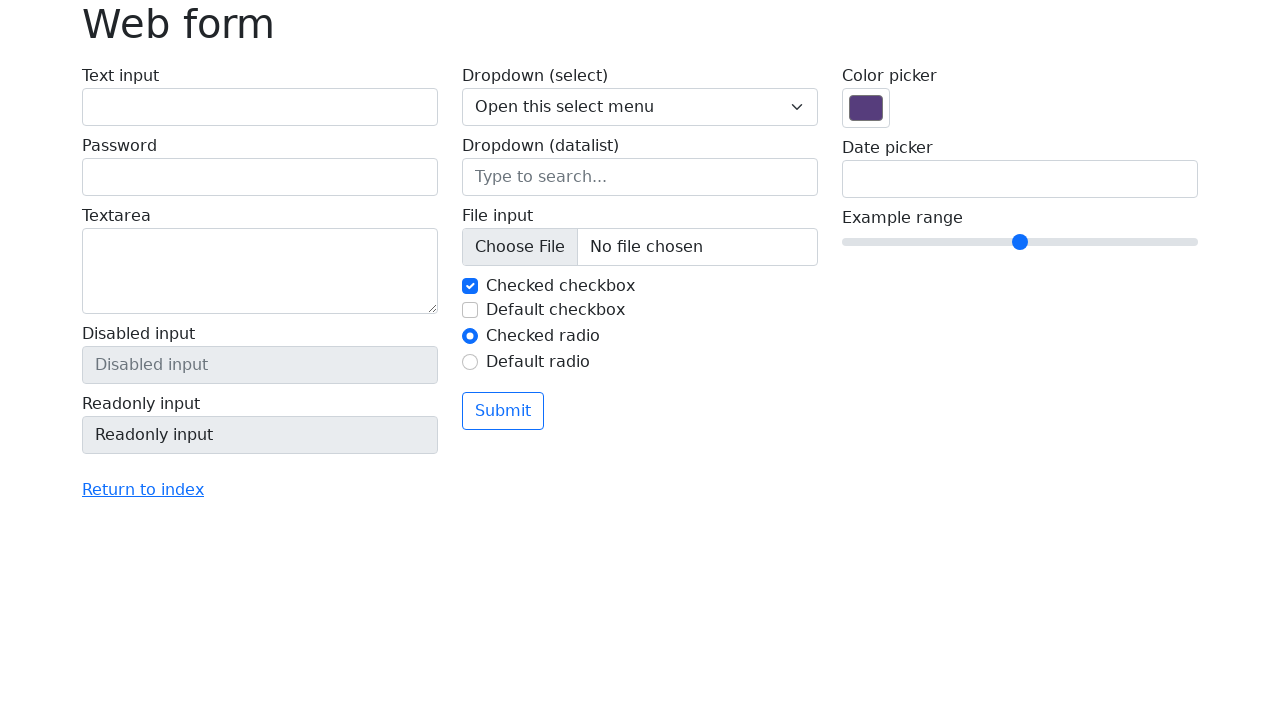

Waited for page to load (domcontentloaded)
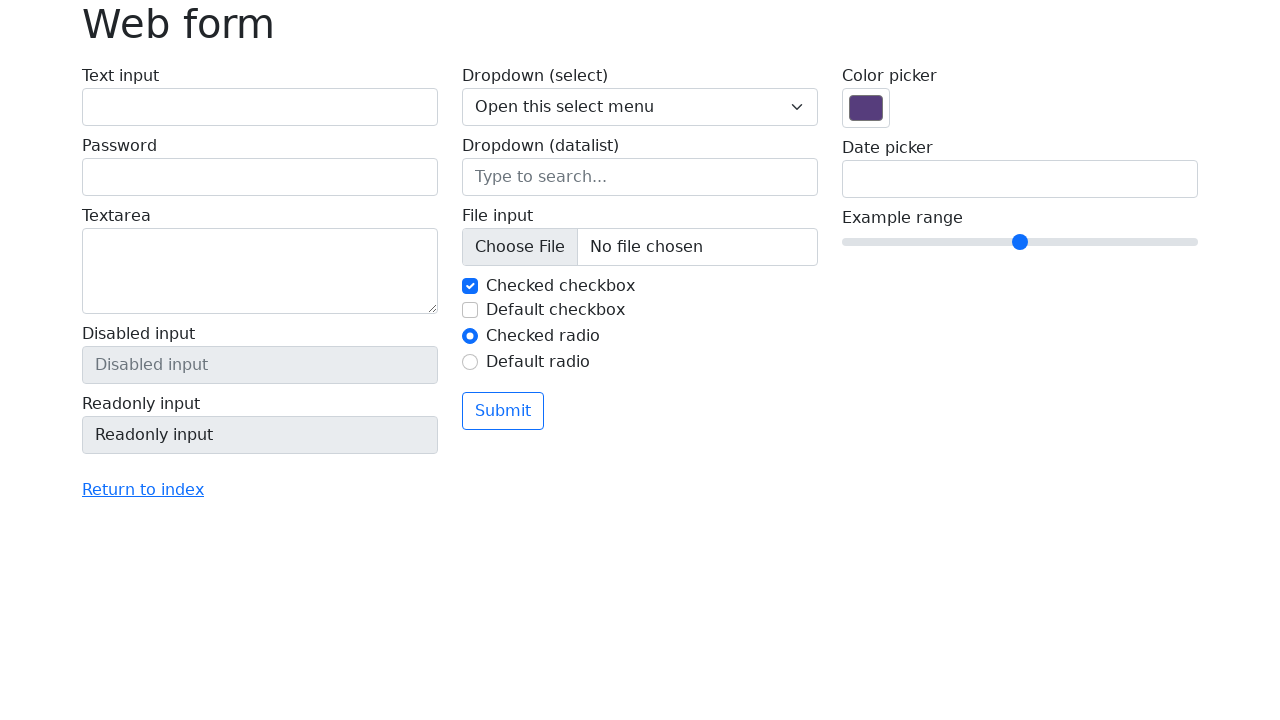

Filled text box with 'Selenium' on input[name='my-text']
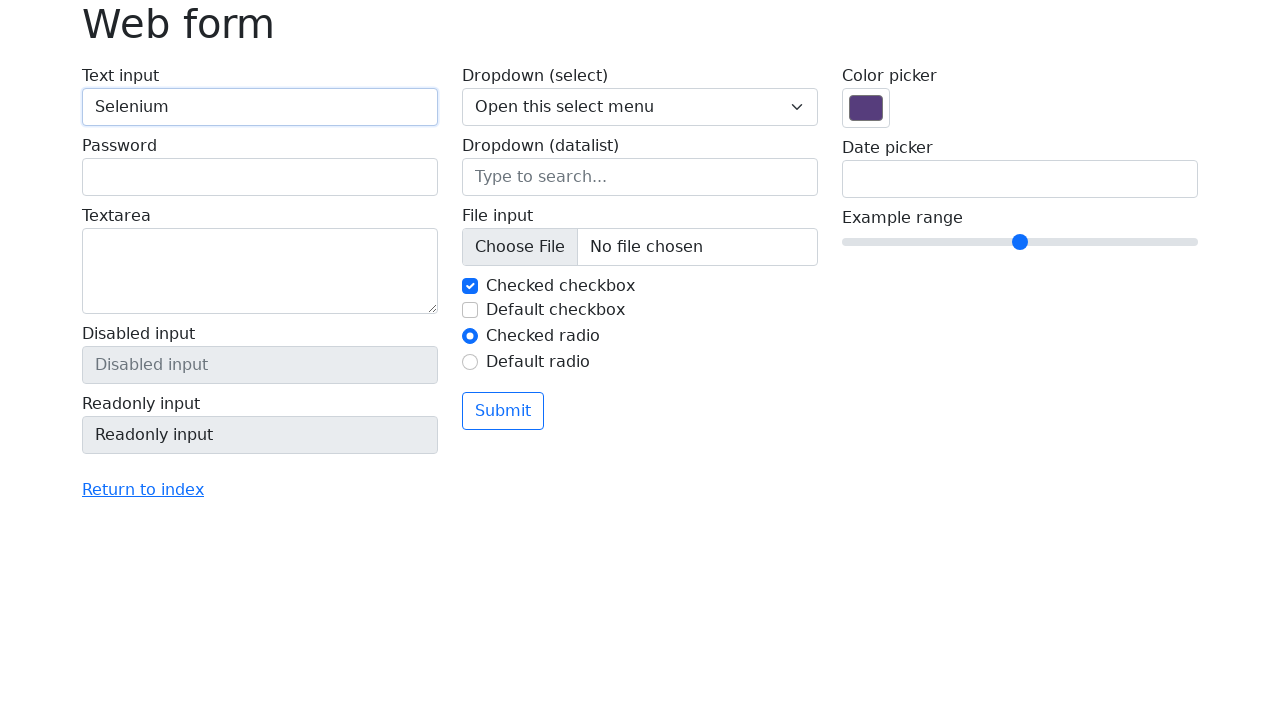

Clicked submit button at (503, 411) on button
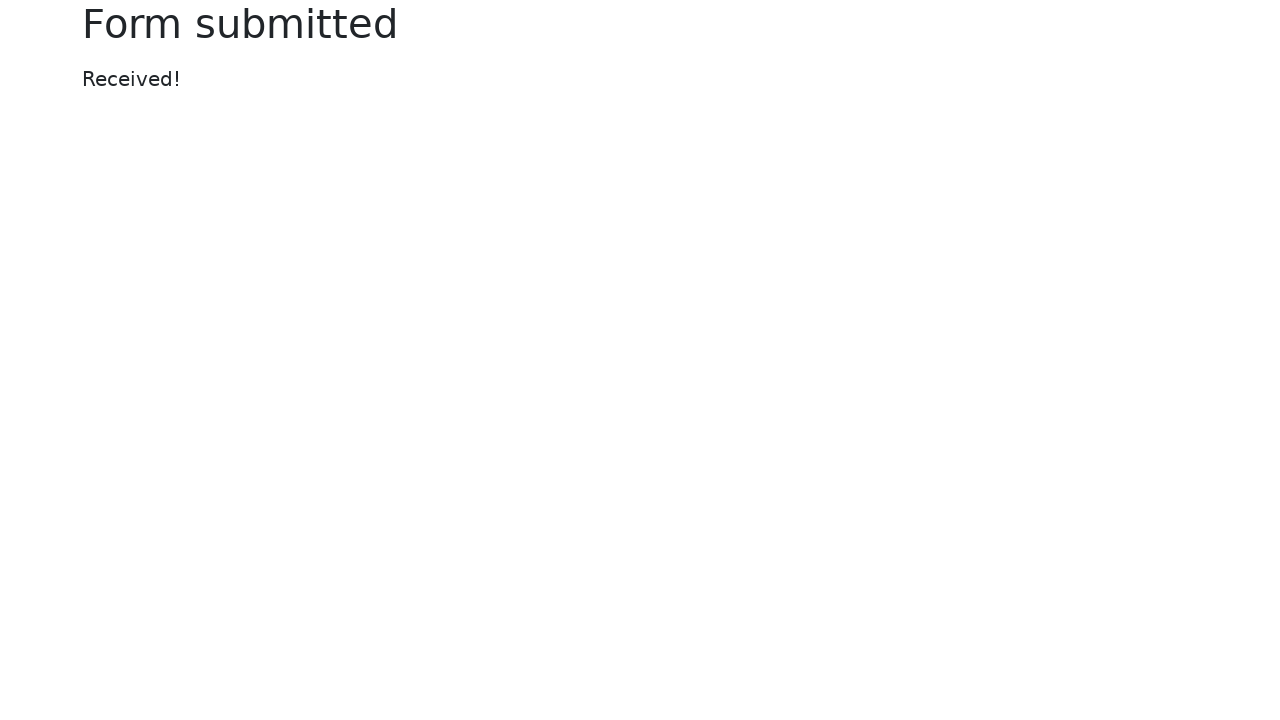

Result message appeared on the page
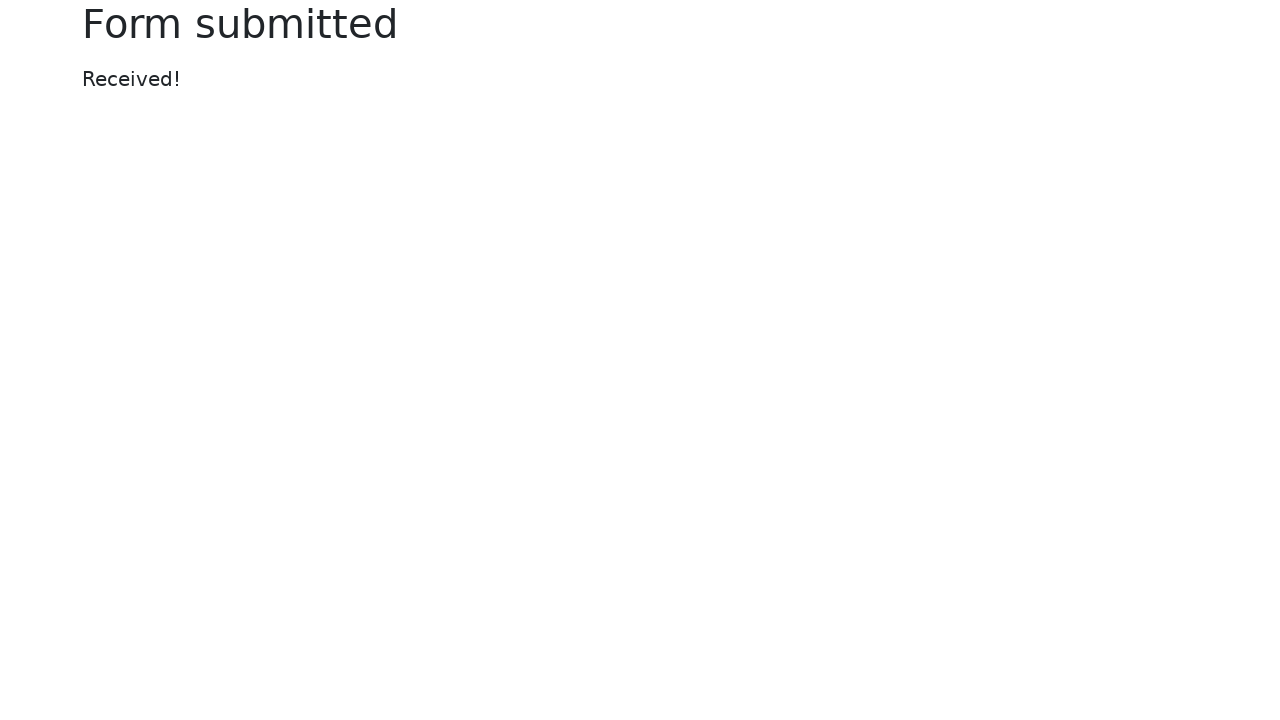

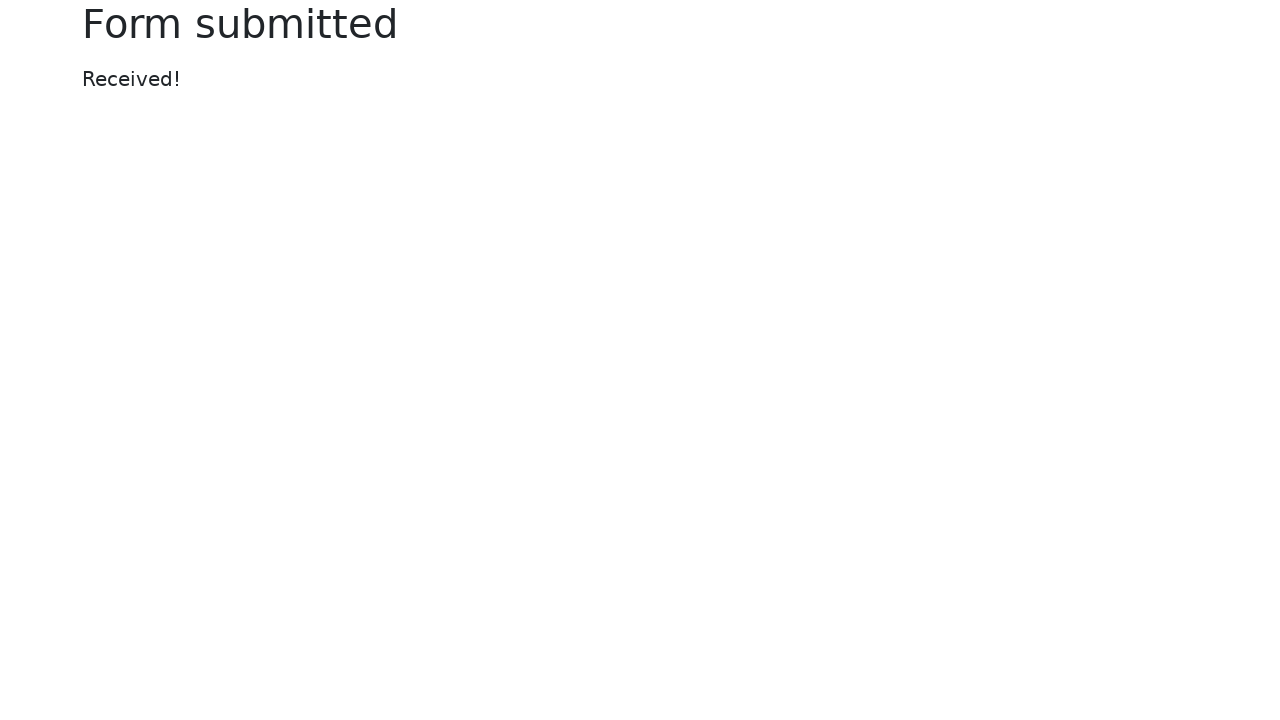